Completes a math quiz form by reading a value from the page, calculating a mathematical formula (log of absolute value of 12 * sin(x)), filling in the answer, selecting checkboxes and radio buttons, then submitting the form.

Starting URL: http://suninjuly.github.io/math.html

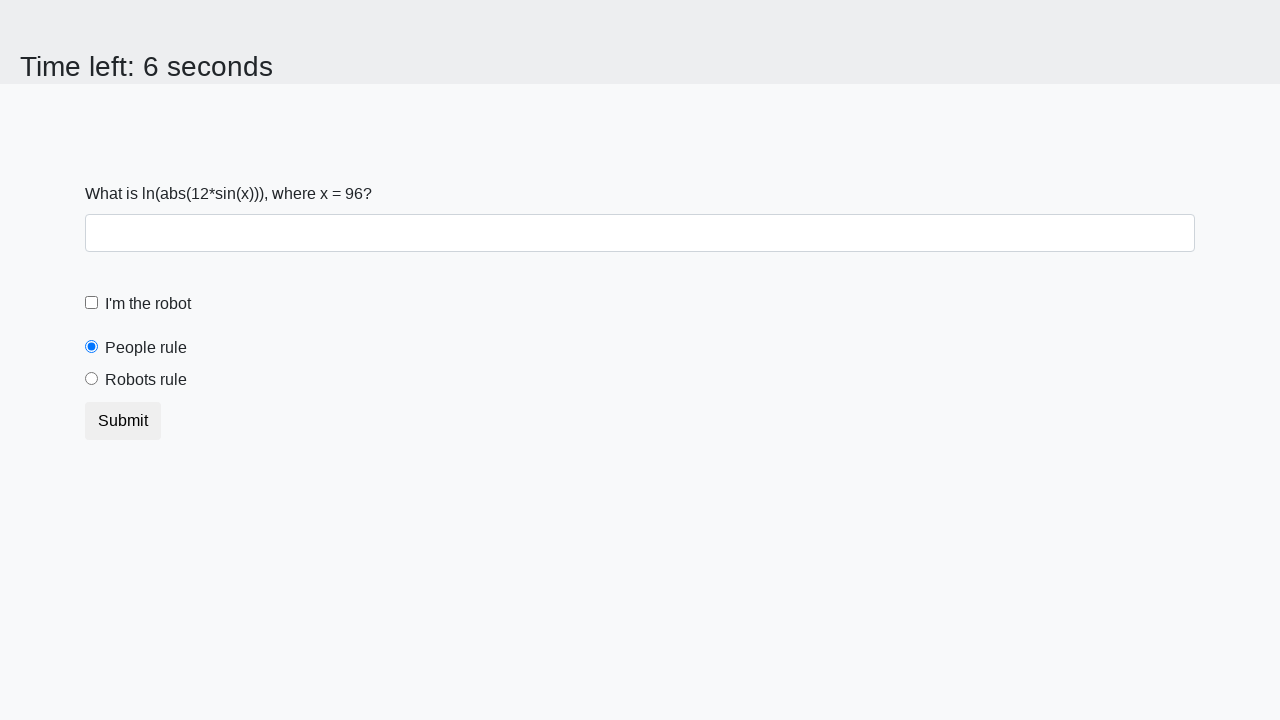

Located the input value element on the page
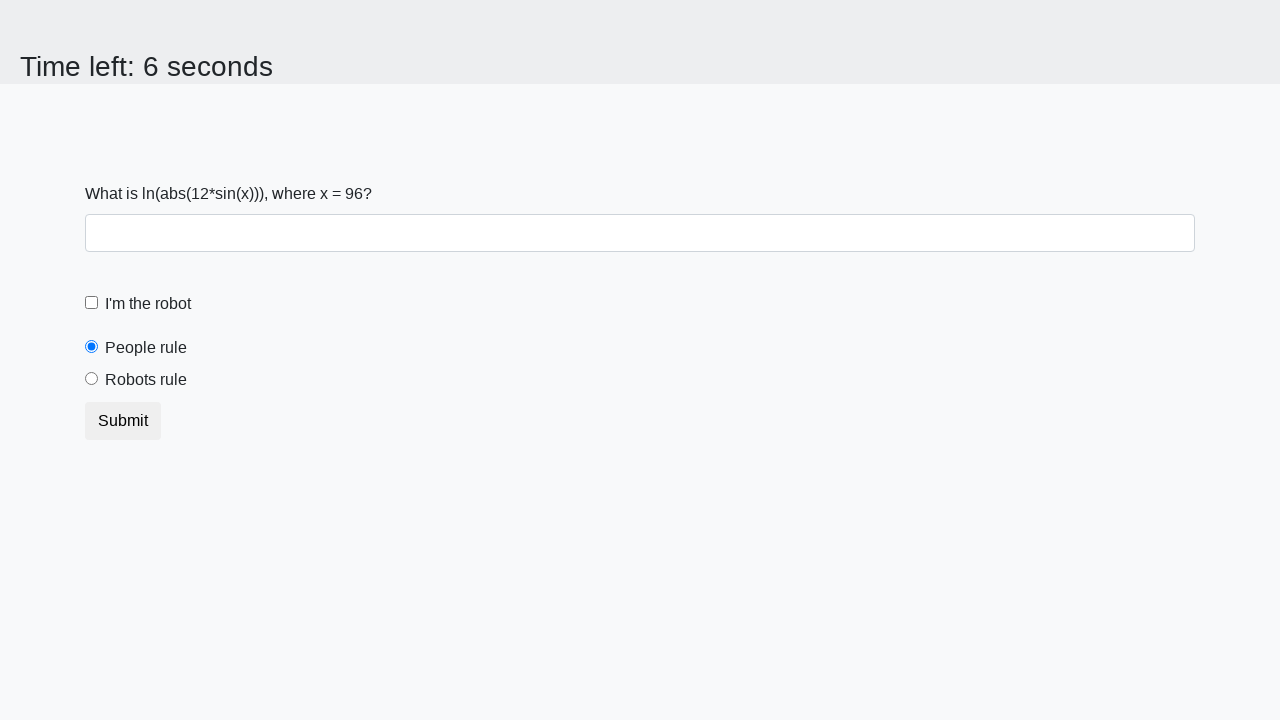

Retrieved the input value text content
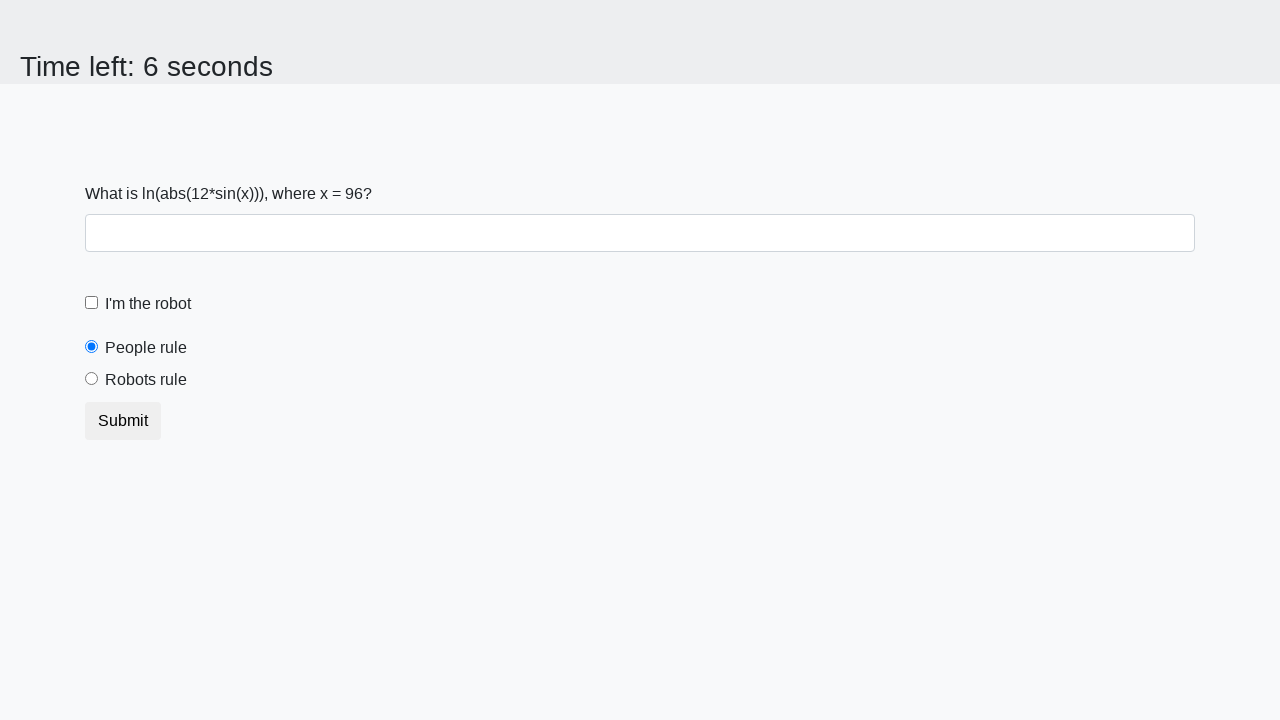

Parsed input value as integer: 96
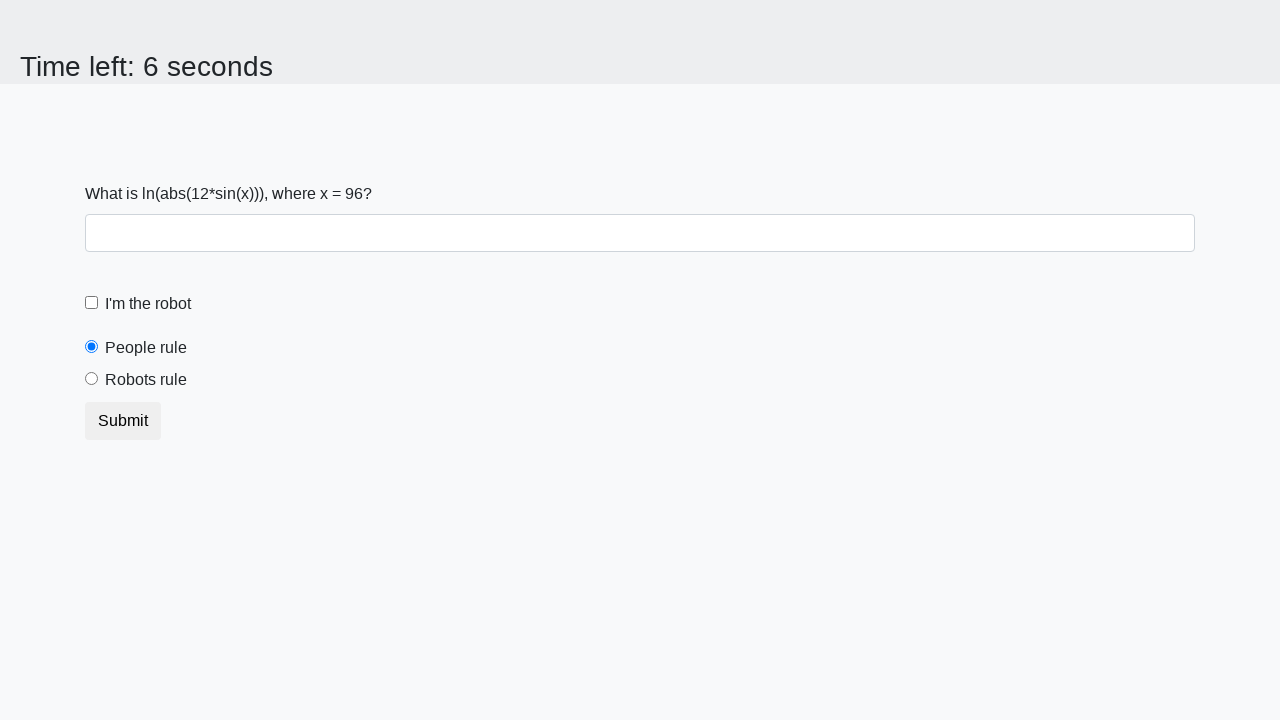

Calculated answer using formula log(abs(12 * sin(x))): 2.468358222178813
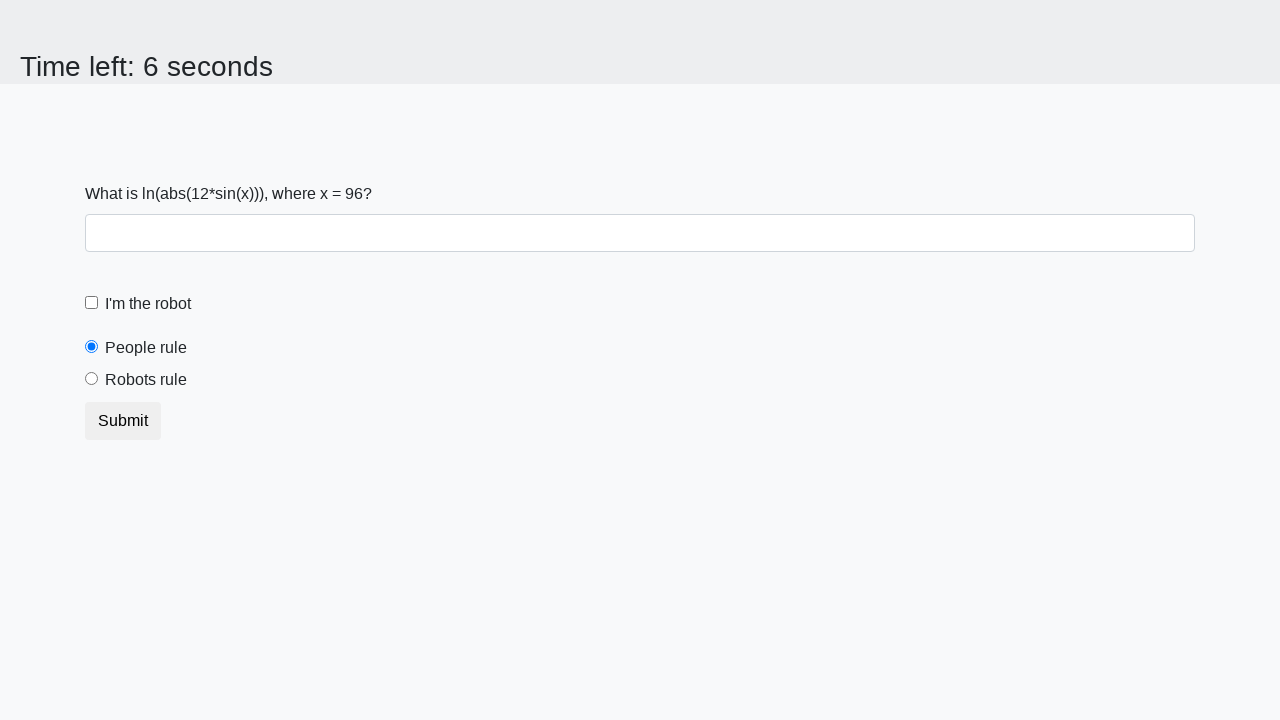

Filled answer field with calculated value: 2.468358222178813 on .form-group #answer
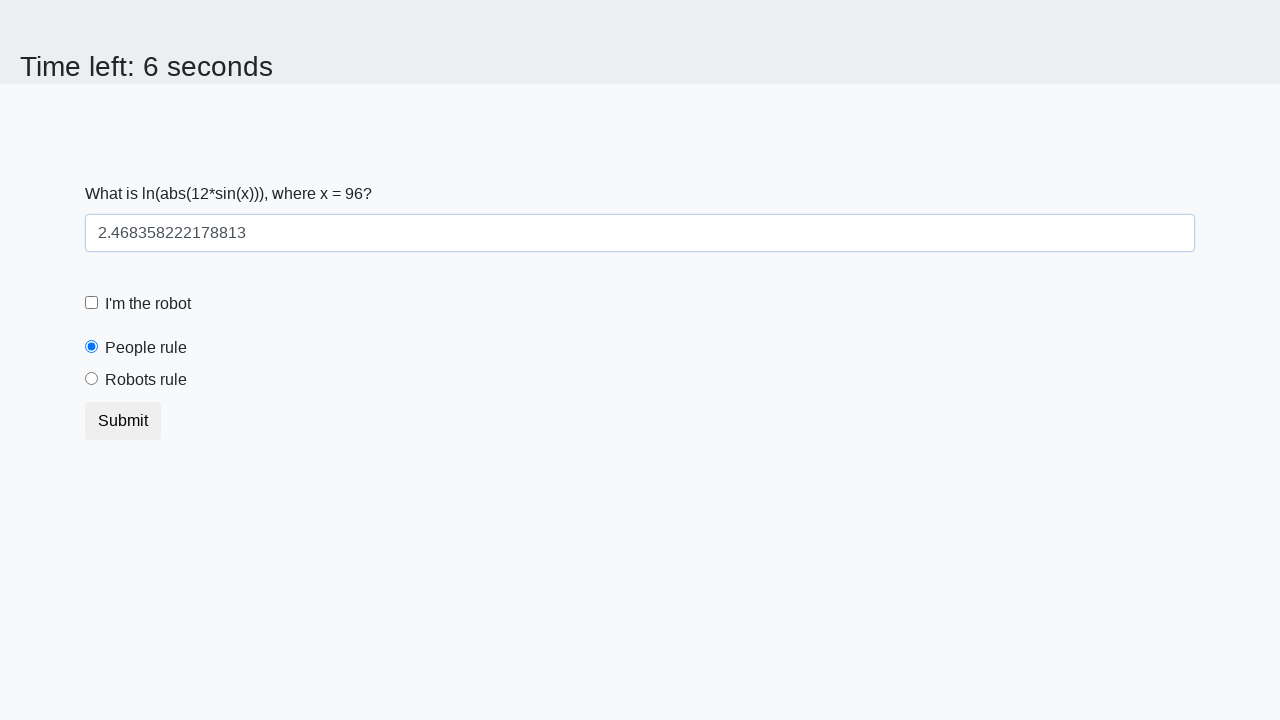

Clicked the robot checkbox at (92, 303) on .form-check #robotCheckbox
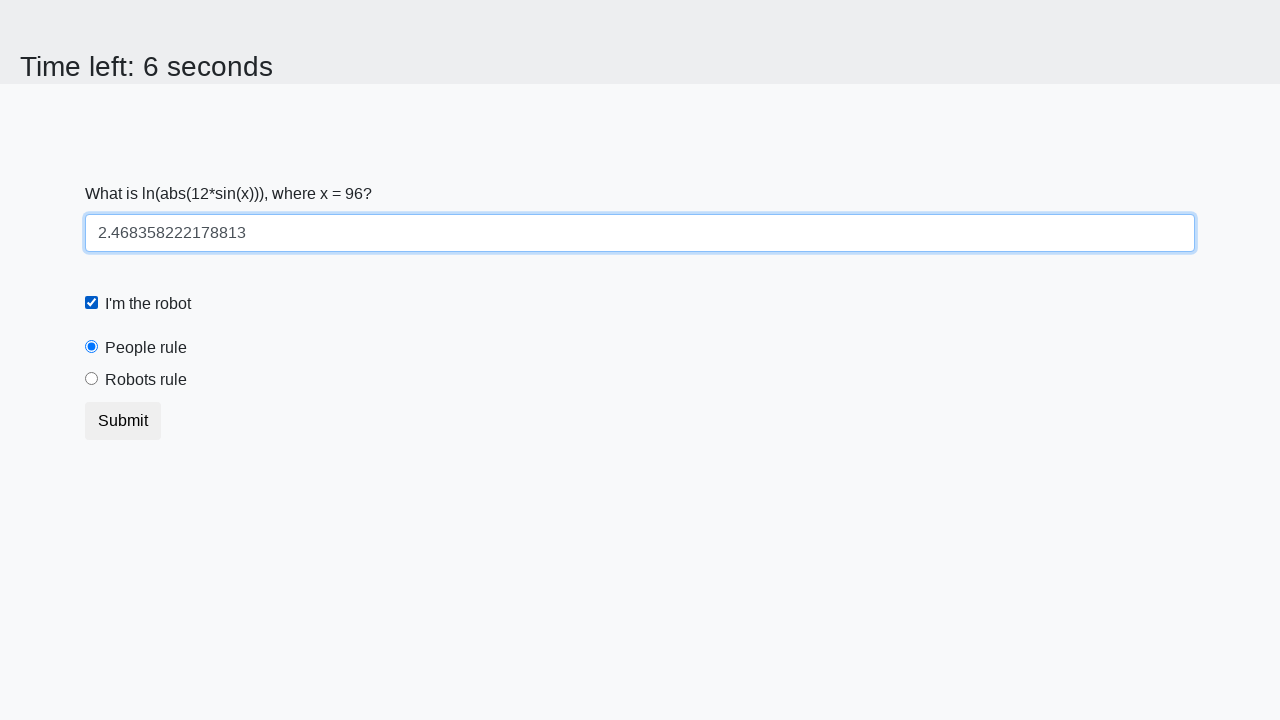

Clicked the 'robots rule' radio button at (92, 379) on .form-radio-custom #robotsRule
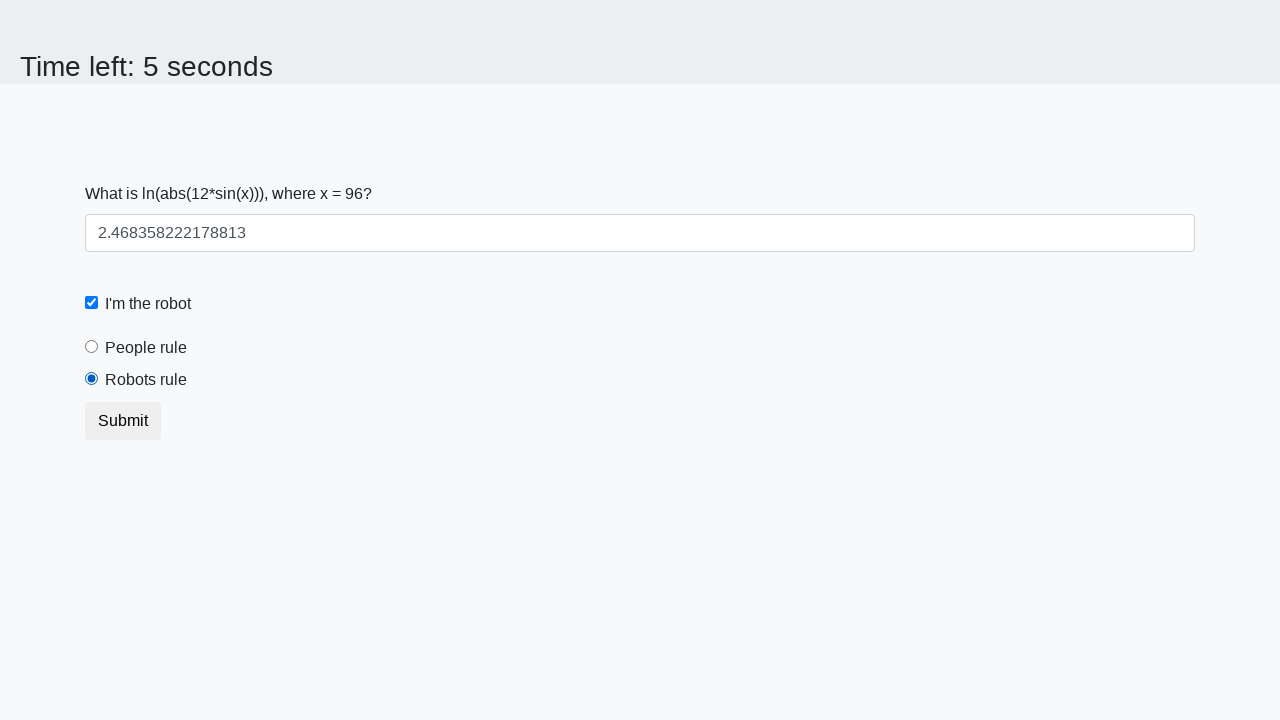

Clicked the submit button to submit the math quiz form at (123, 421) on button.btn-default
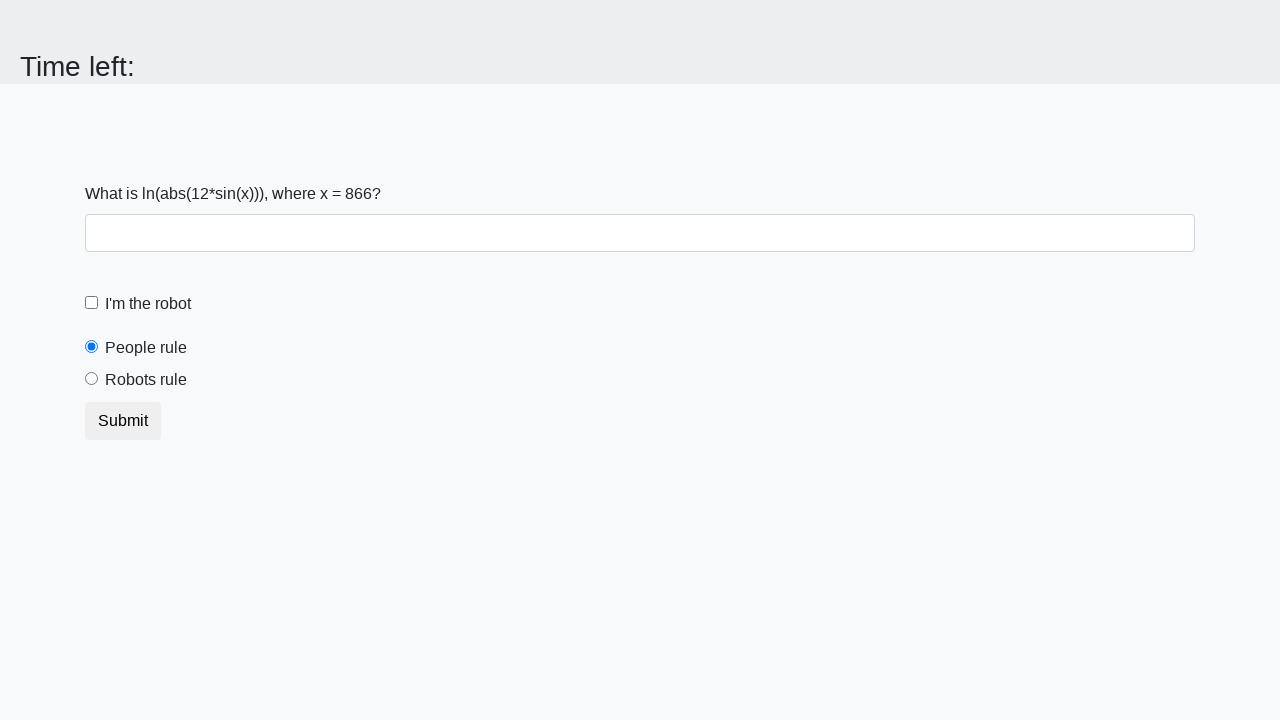

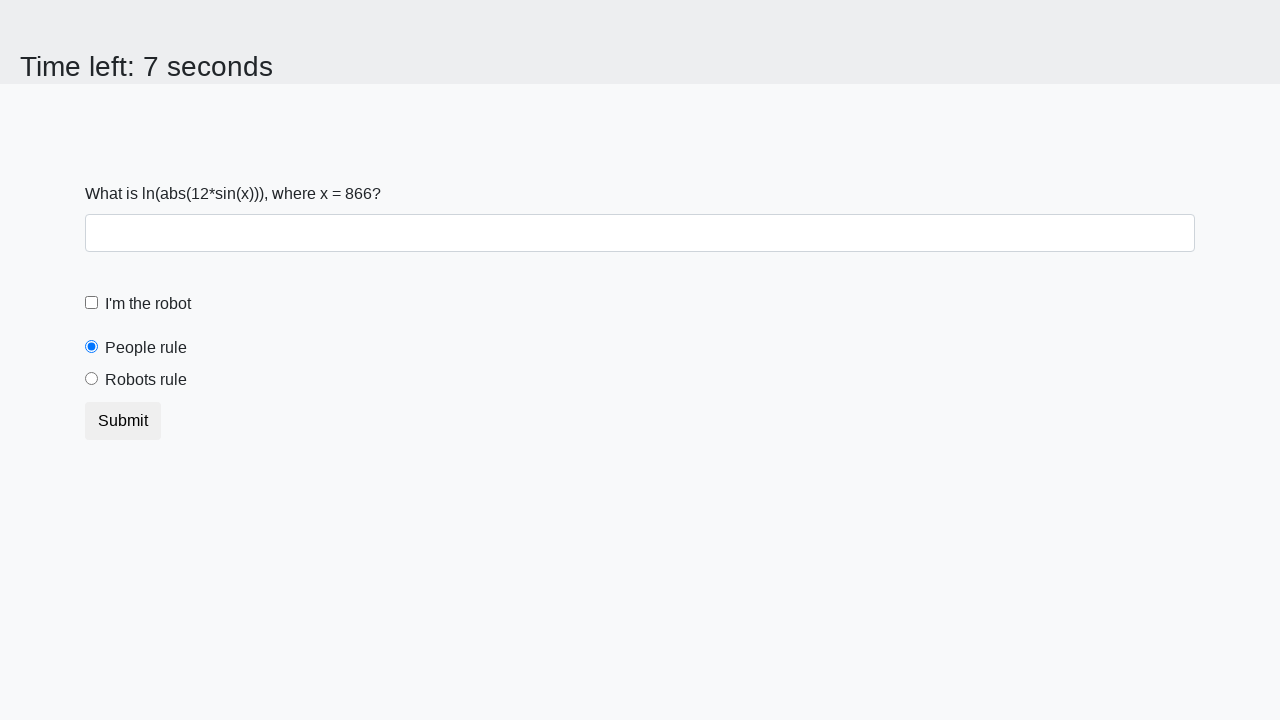